Tests basic browser navigation functionality including going back, forward, and refreshing the page on an automation practice site.

Starting URL: https://rahulshettyacademy.com/AutomationPractice/

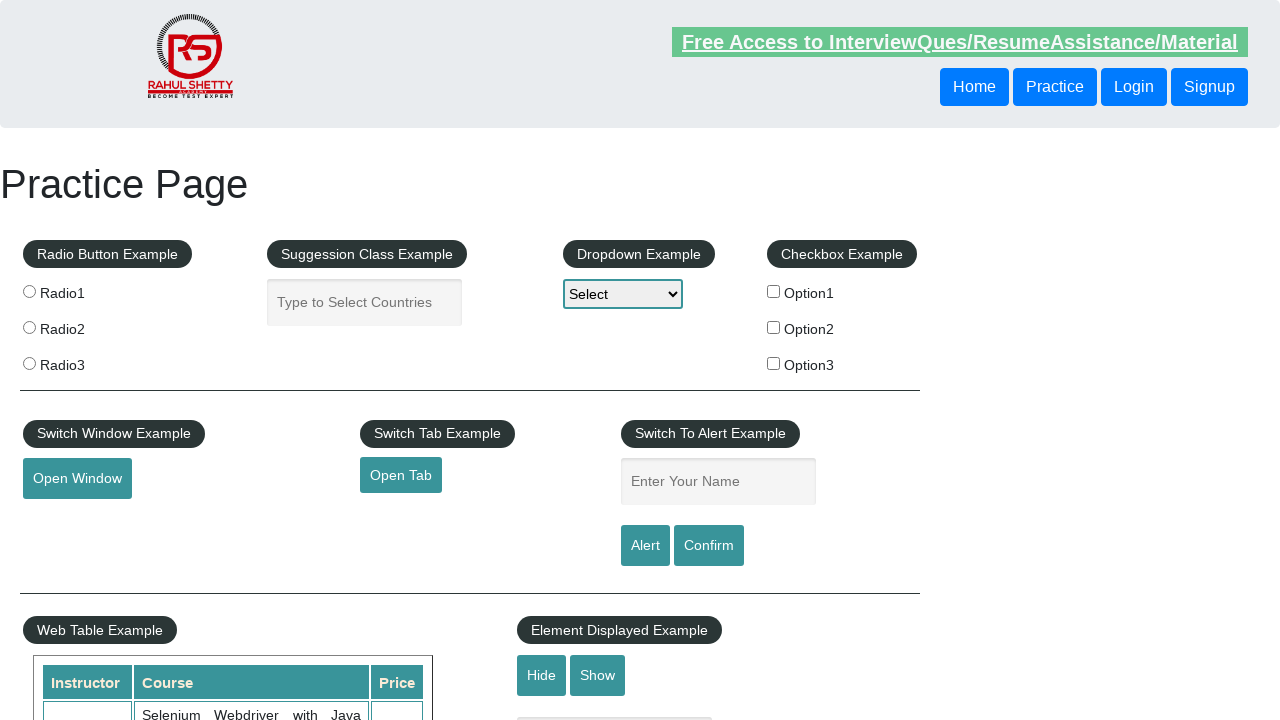

Navigated back in browser history
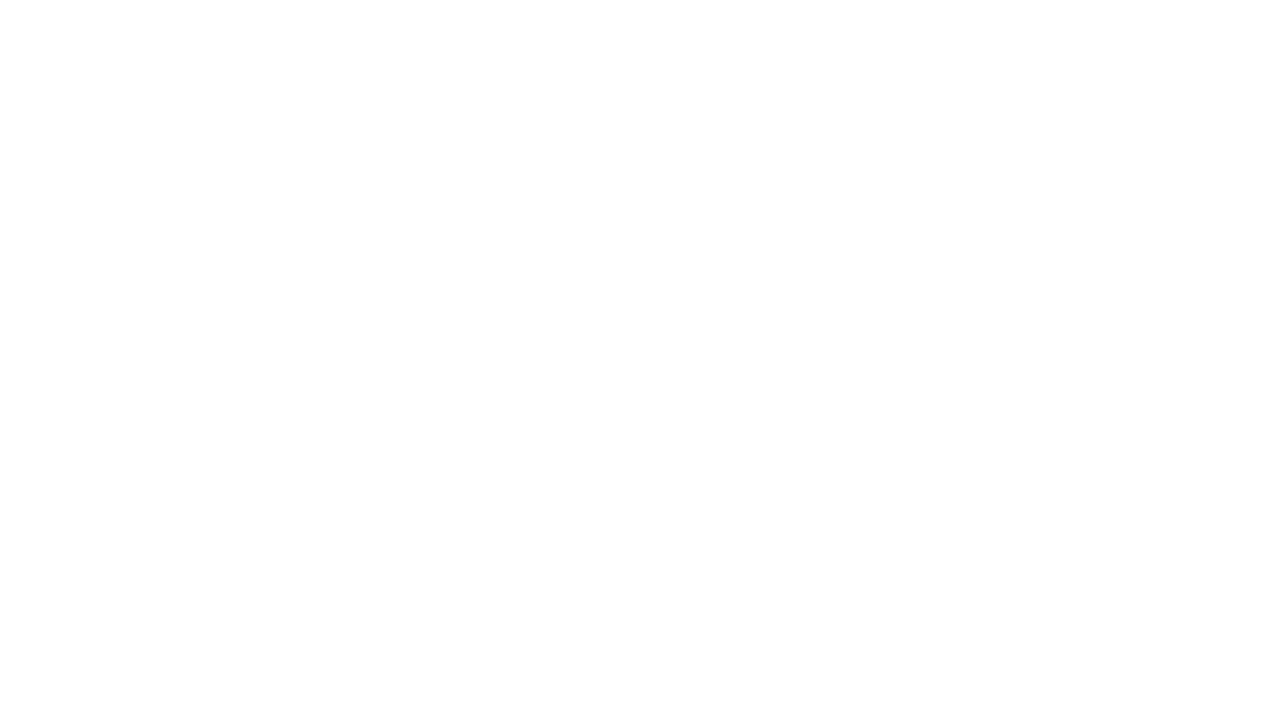

Navigated forward in browser history
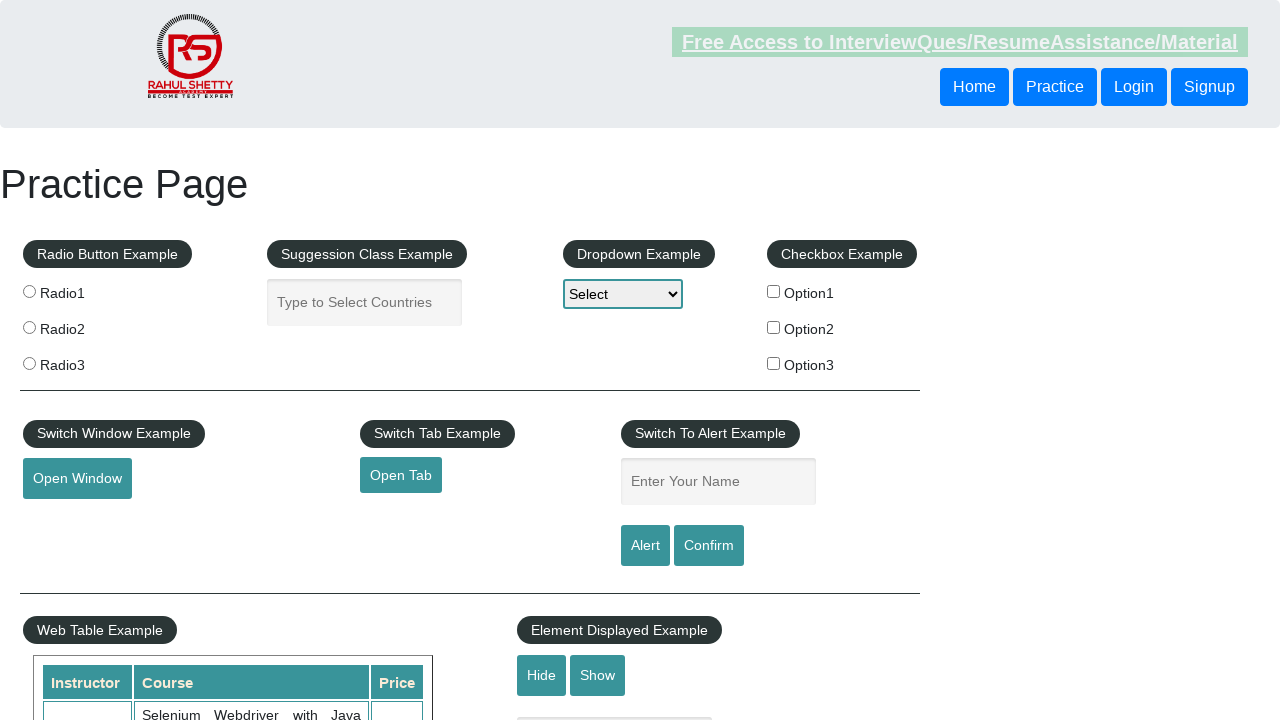

Refreshed the current page
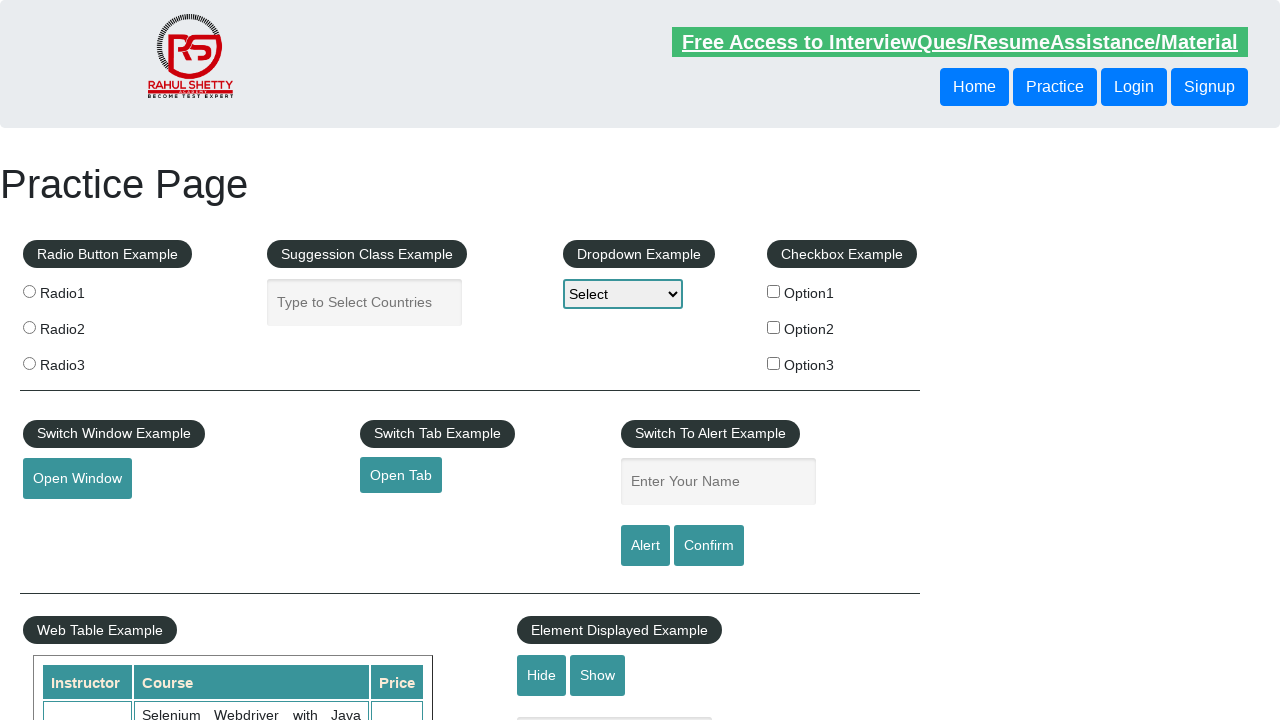

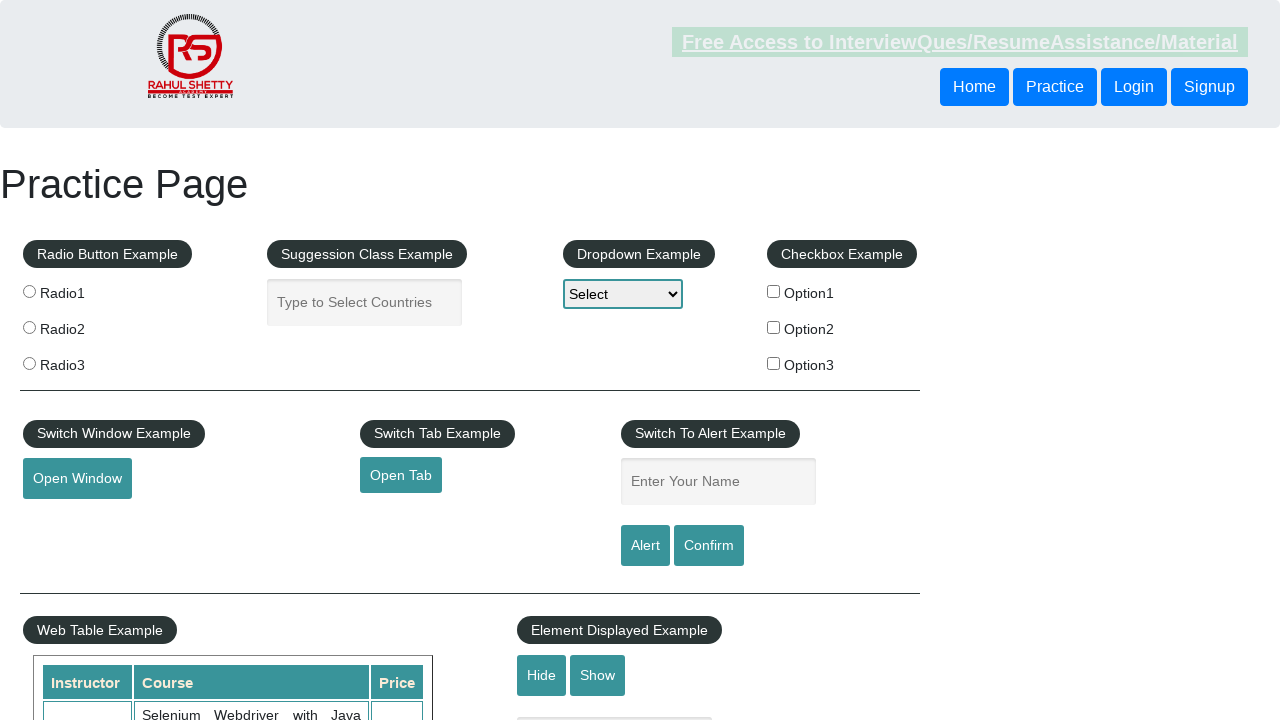